Tests file download functionality by clicking on a file link and verifying the download completes

Starting URL: https://the-internet.herokuapp.com/download

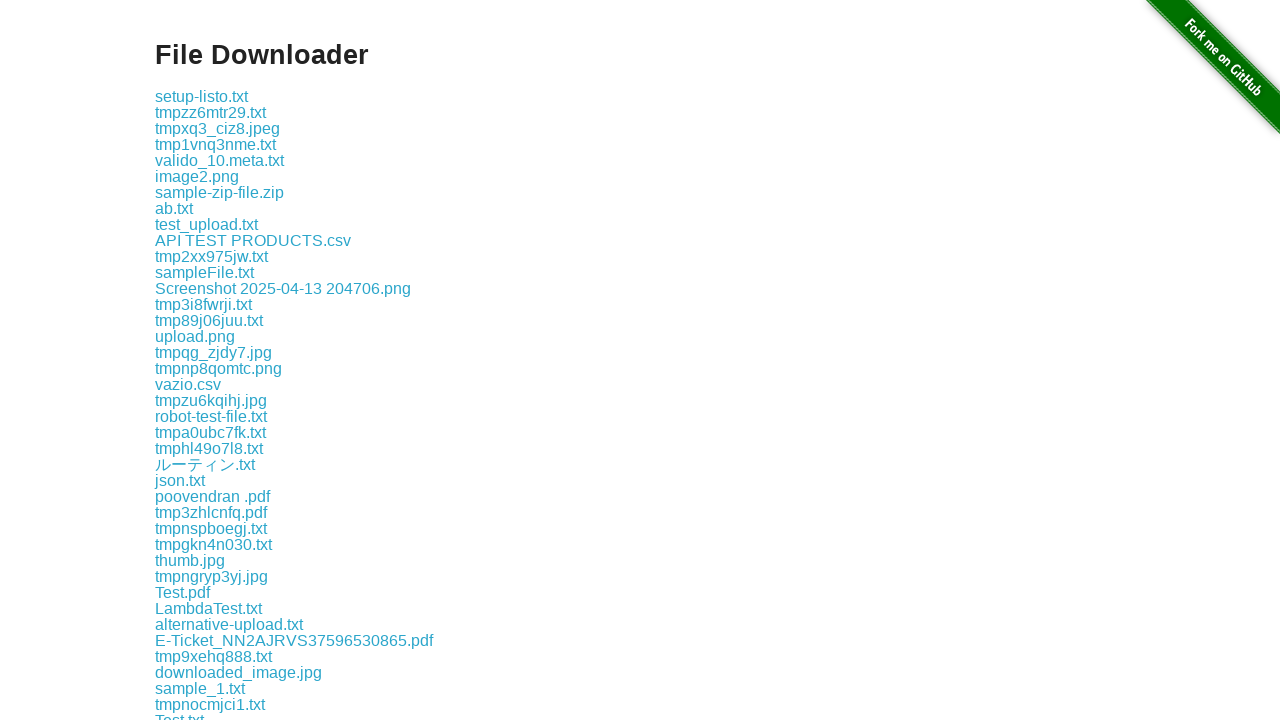

Clicked on some-file.txt link to initiate download at (198, 360) on text='some-file.txt'
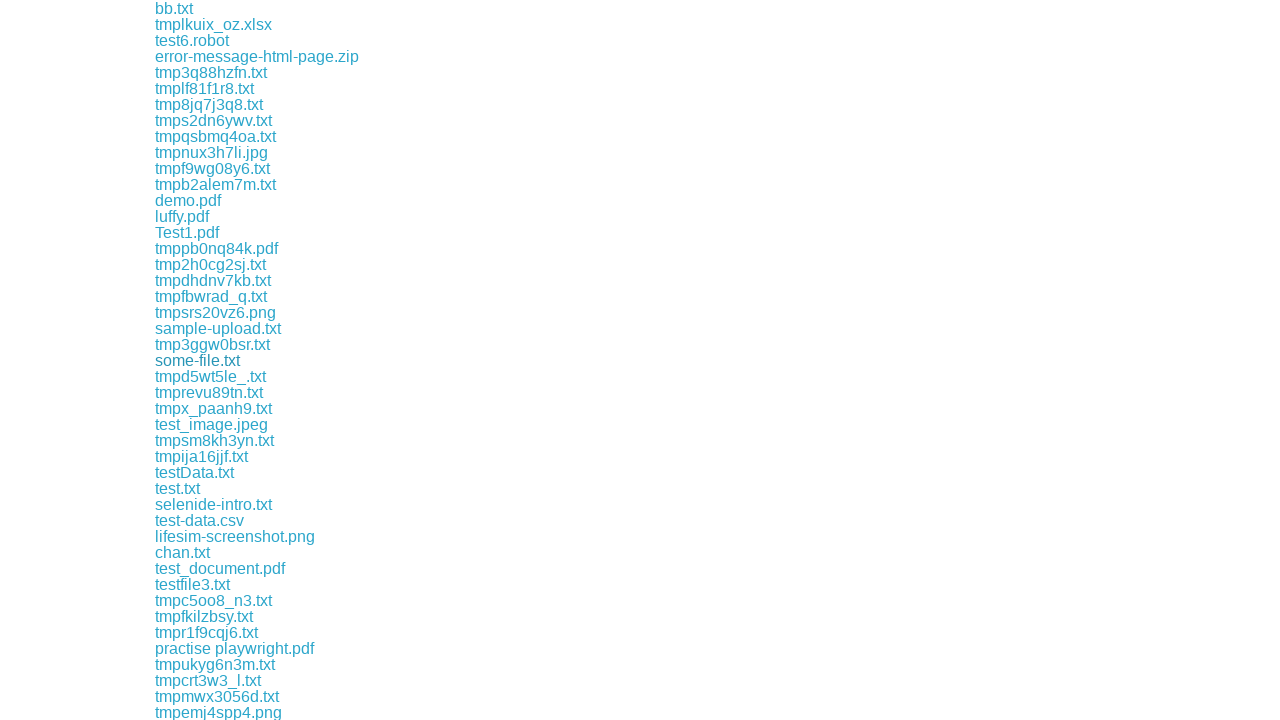

Clicked on some-file.txt link and waited for download to complete at (198, 360) on text='some-file.txt'
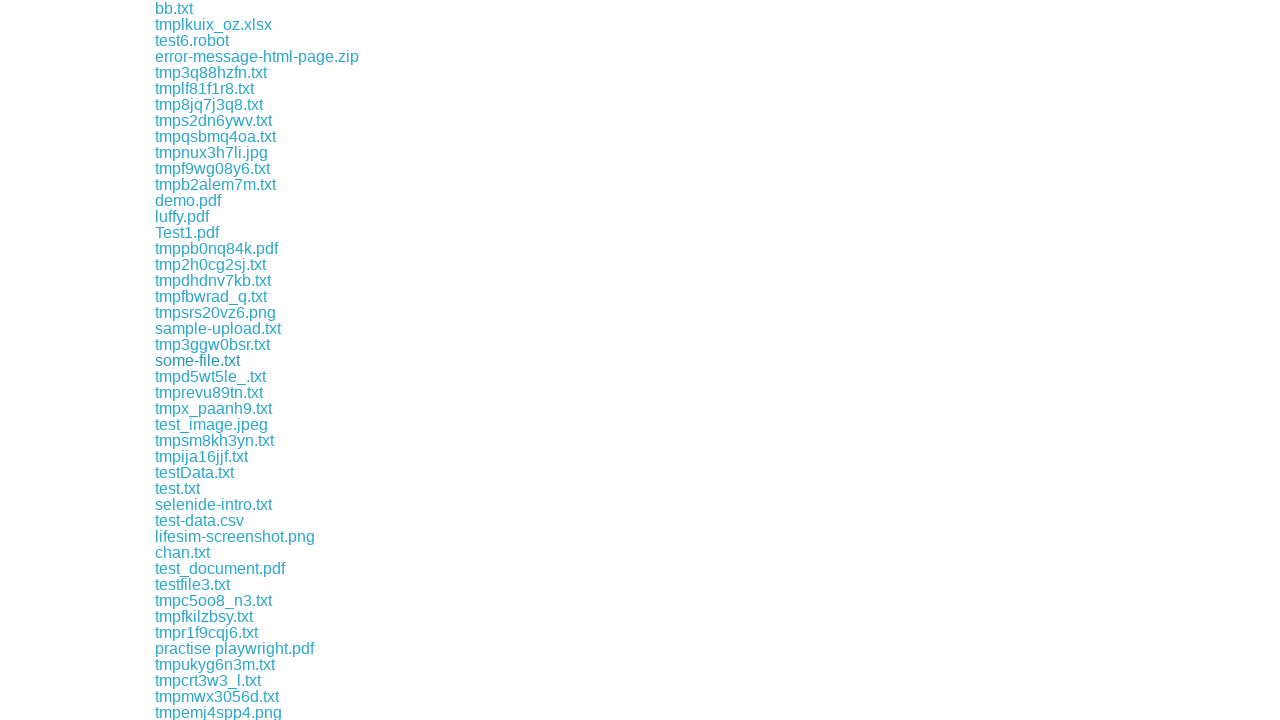

Retrieved download object from download context
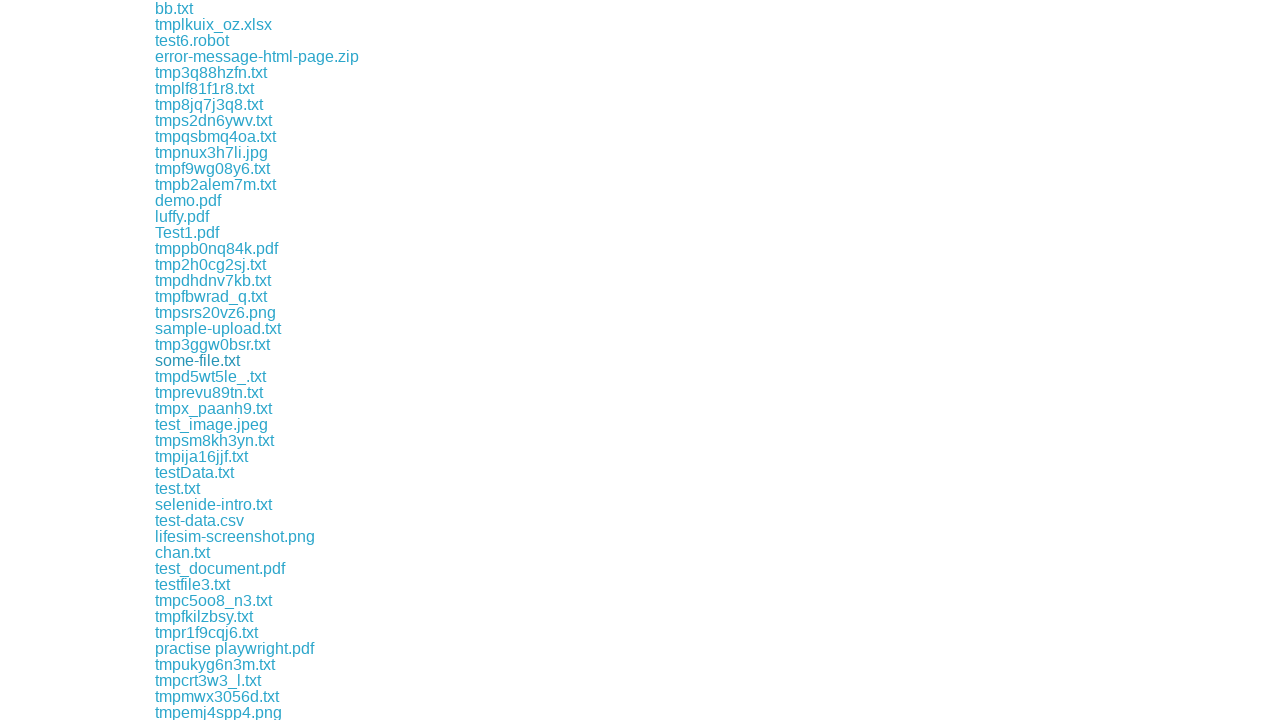

Verified that download completed successfully with no failures
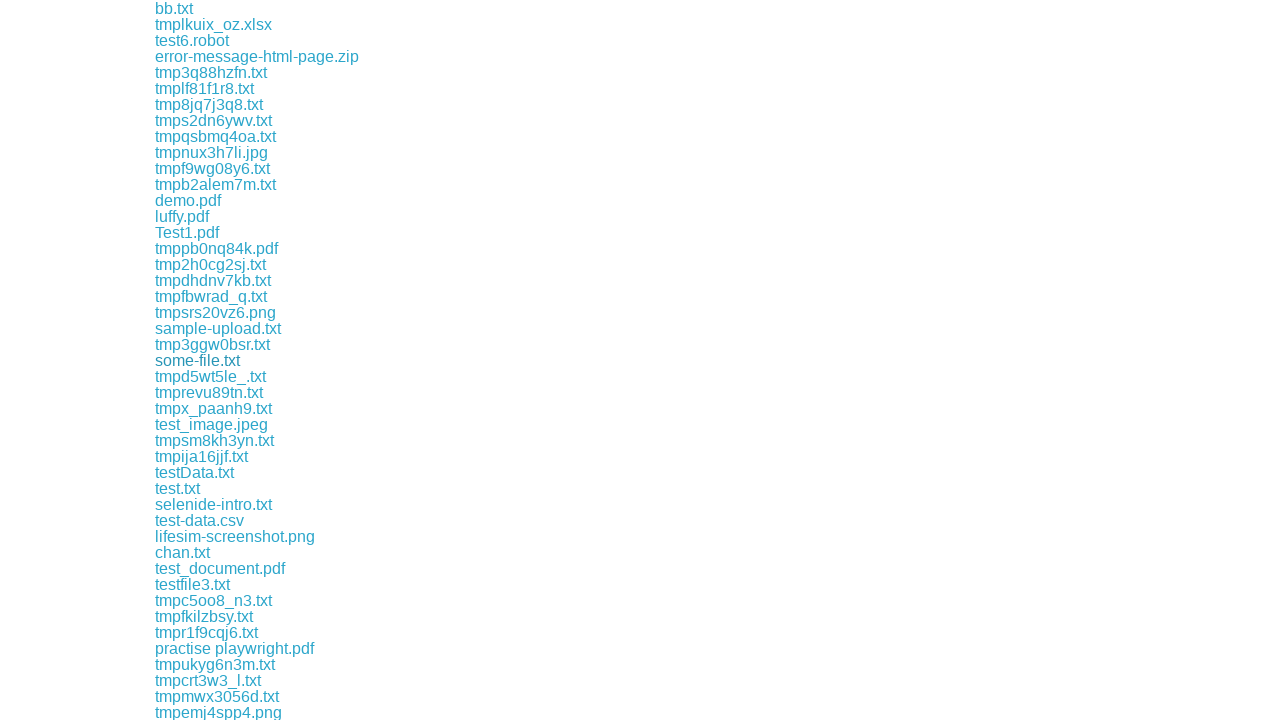

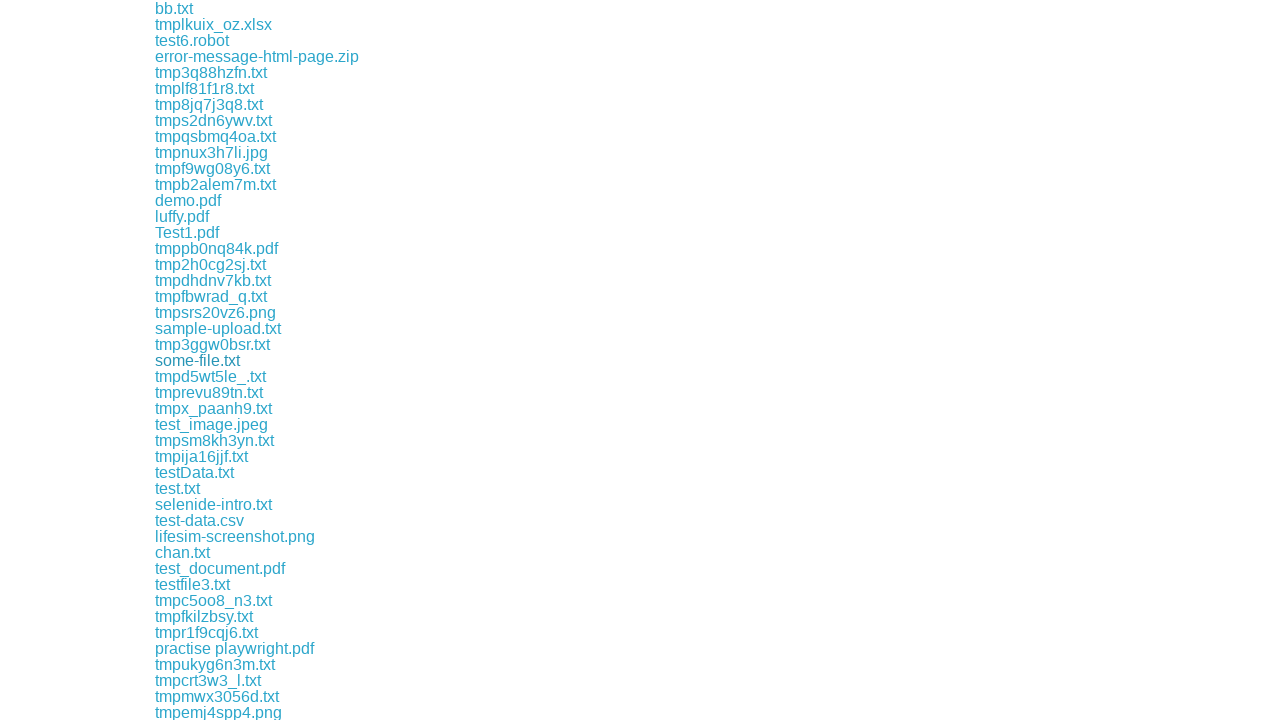